Tests window handling by clicking a link that opens a new browser window/tab, then iterates through all open windows to verify multi-window navigation works correctly.

Starting URL: https://opensource-demo.orangehrmlive.com/

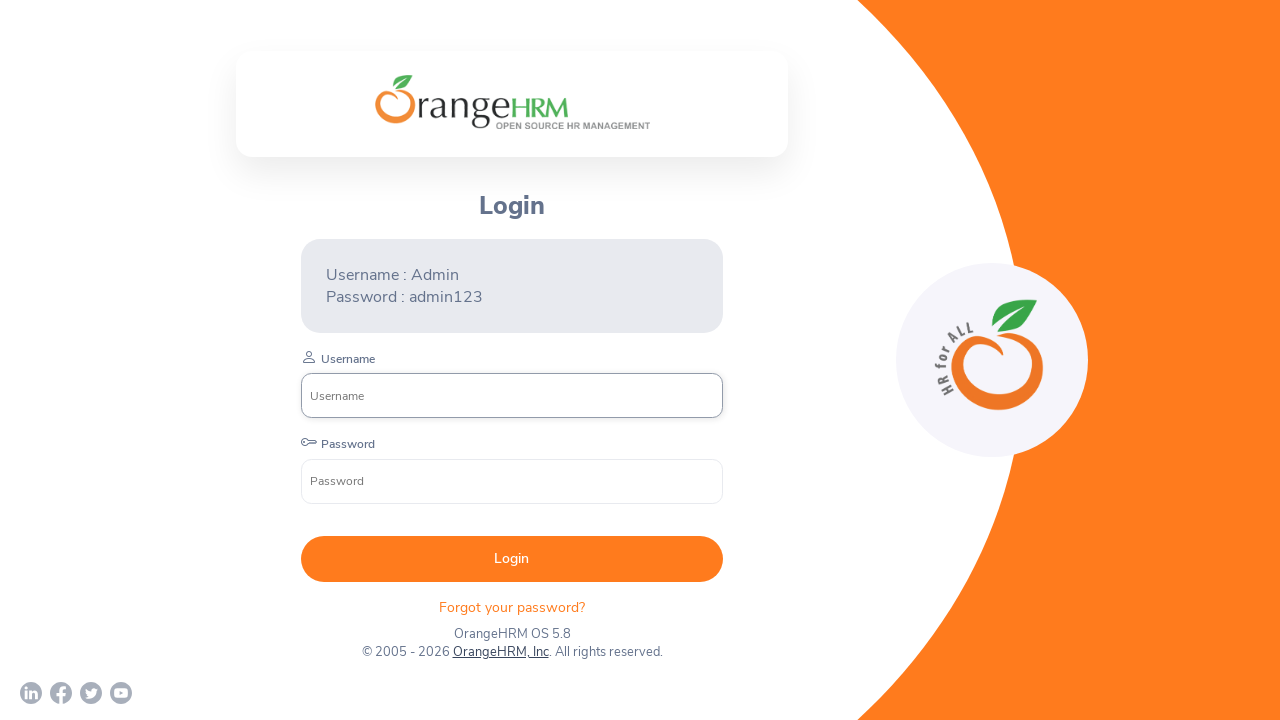

Waited for initial page to load (domcontentloaded)
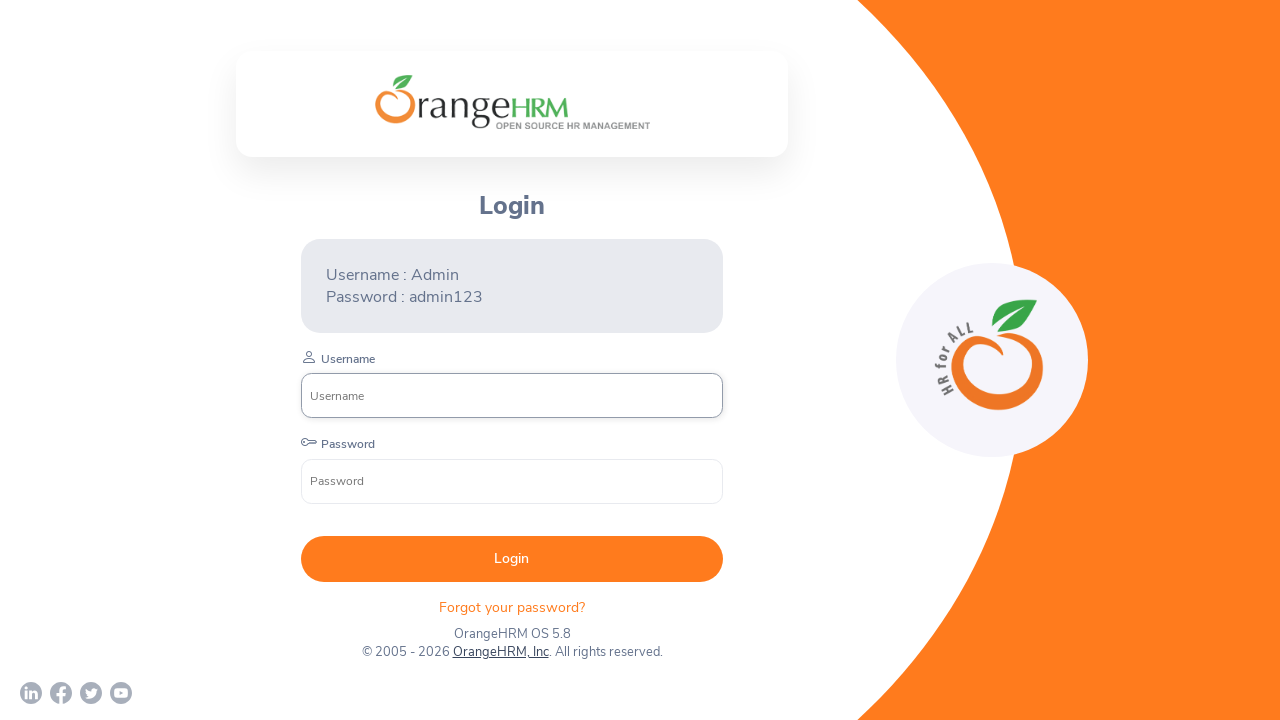

Clicked link containing 'Orange' text to open new window/tab at (500, 652) on xpath=//a[contains(text(), 'Orange')]
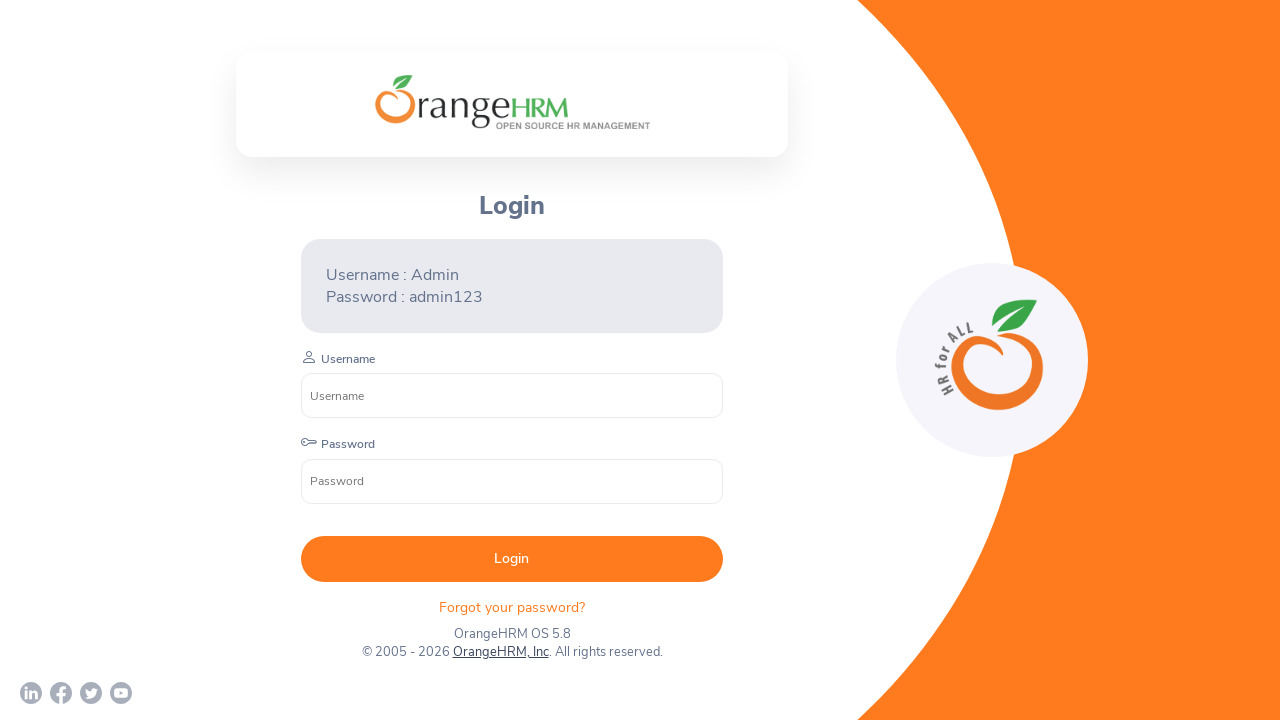

Retrieved new page object from context
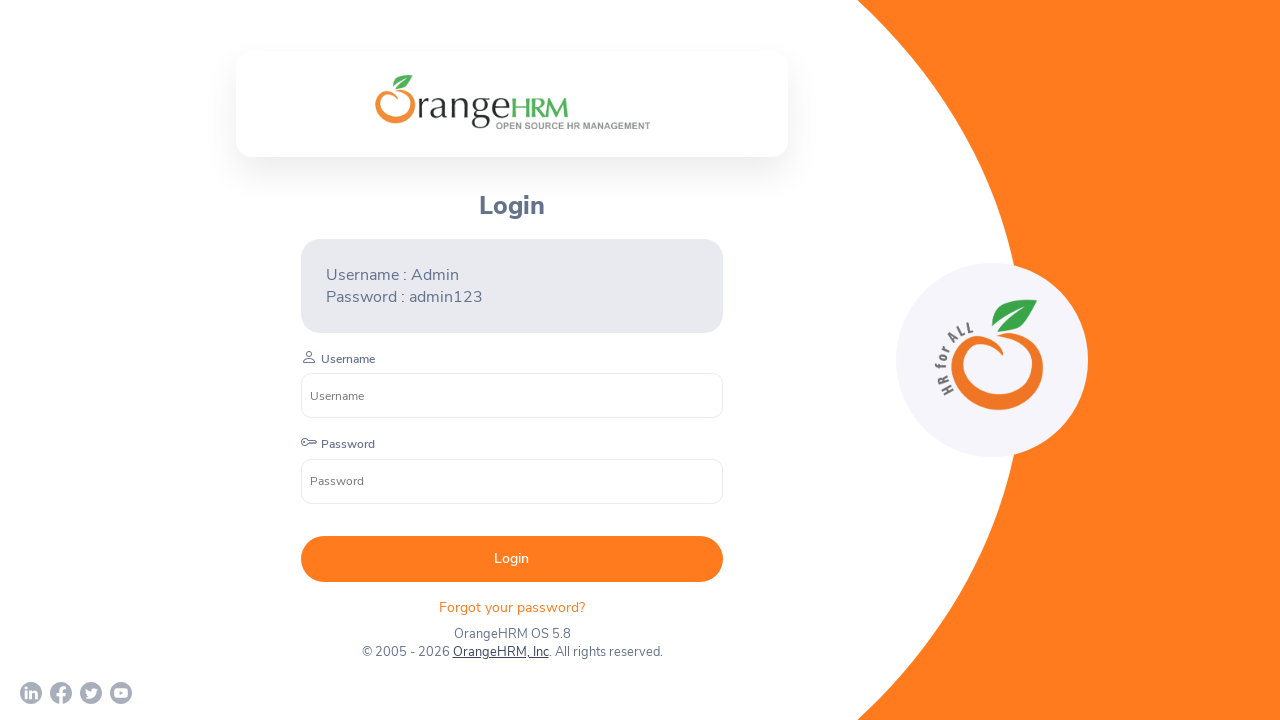

Waited for new page to load (domcontentloaded)
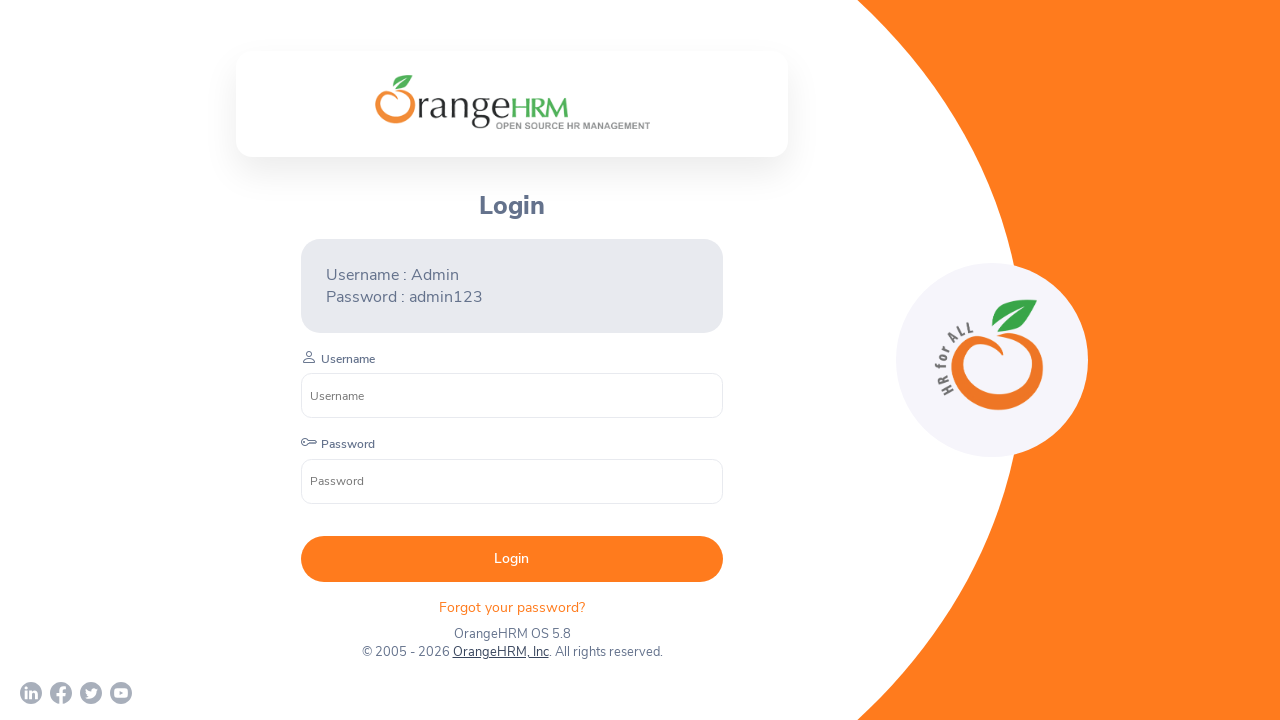

Retrieved all pages from context
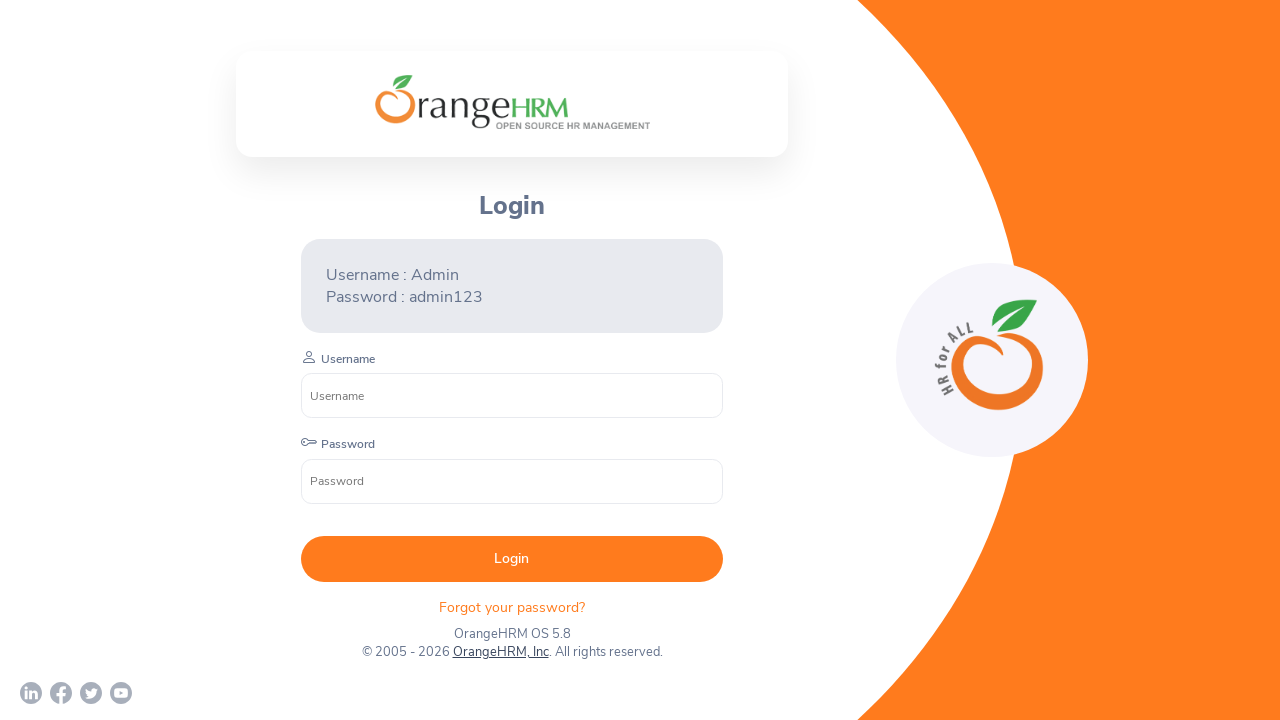

Brought page to front for multi-window navigation verification
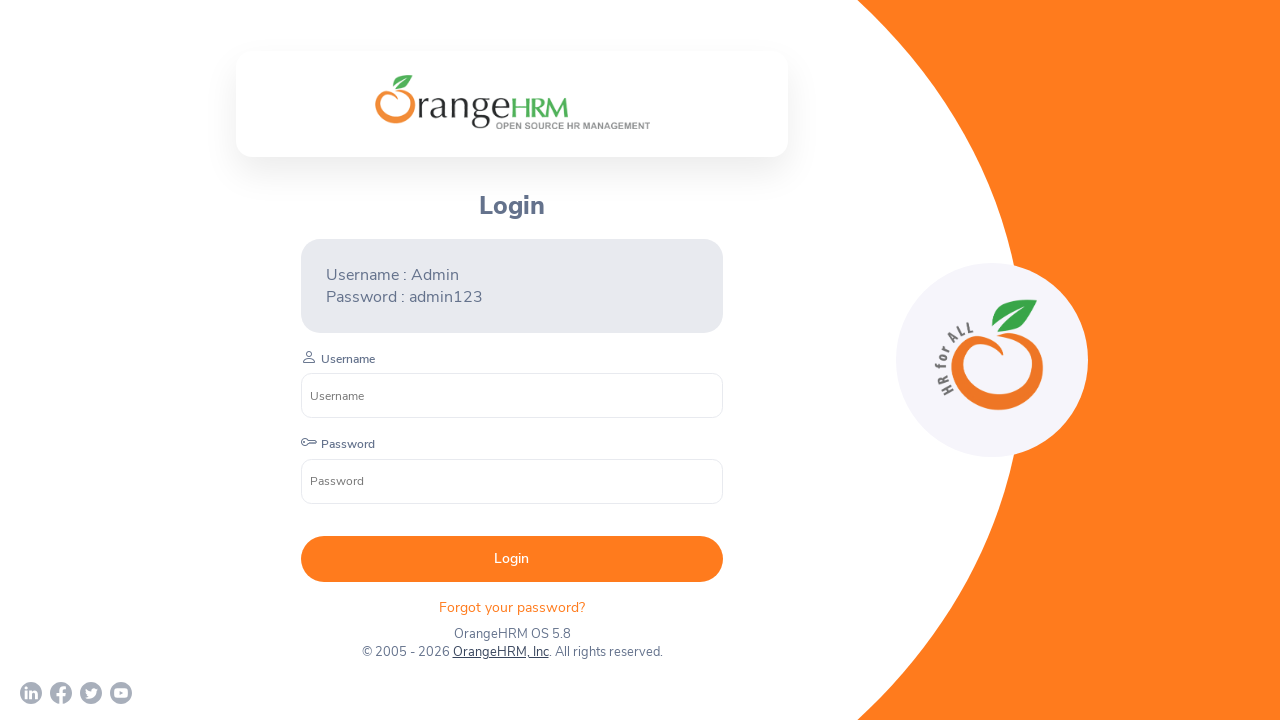

Waited for page to fully load after bringing to front
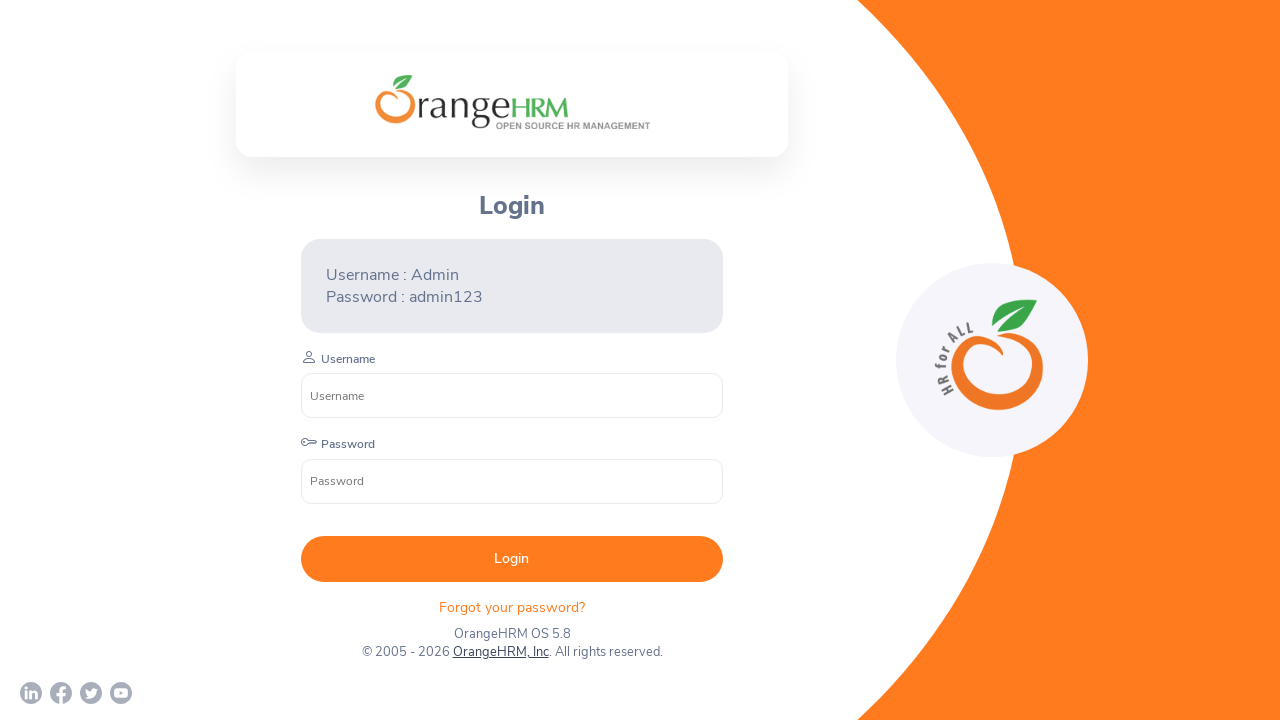

Brought page to front for multi-window navigation verification
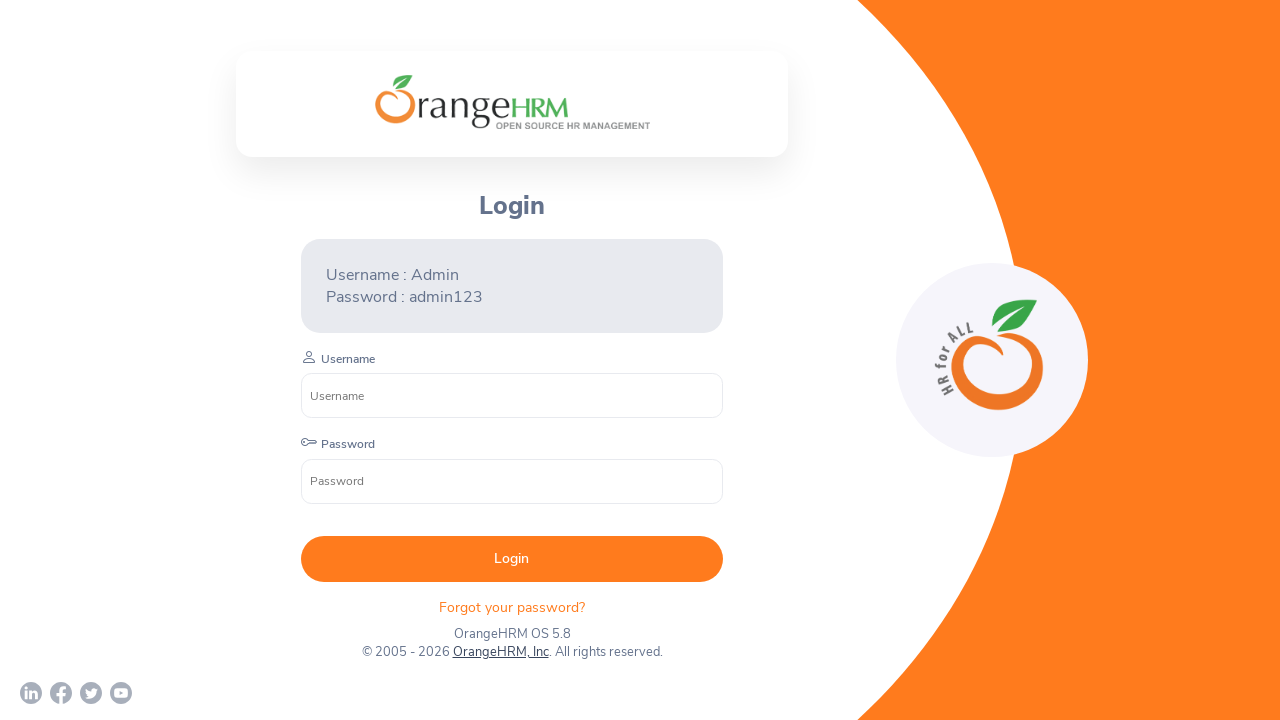

Waited for page to fully load after bringing to front
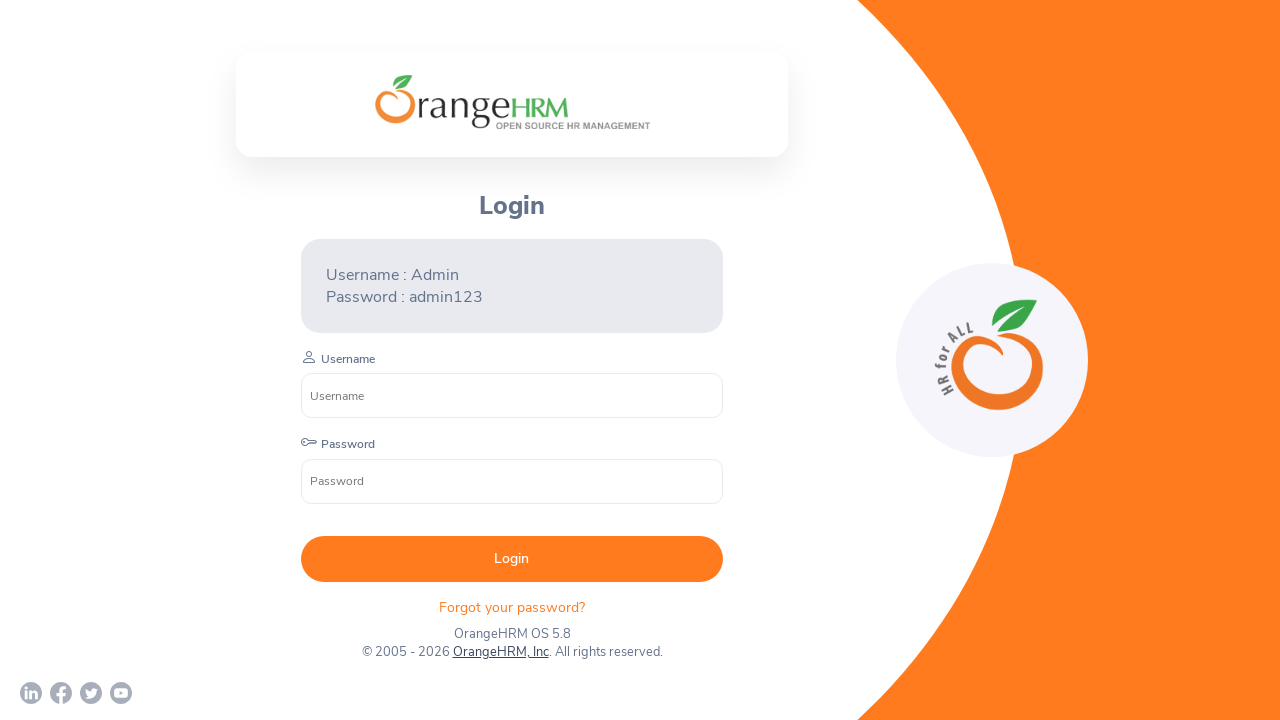

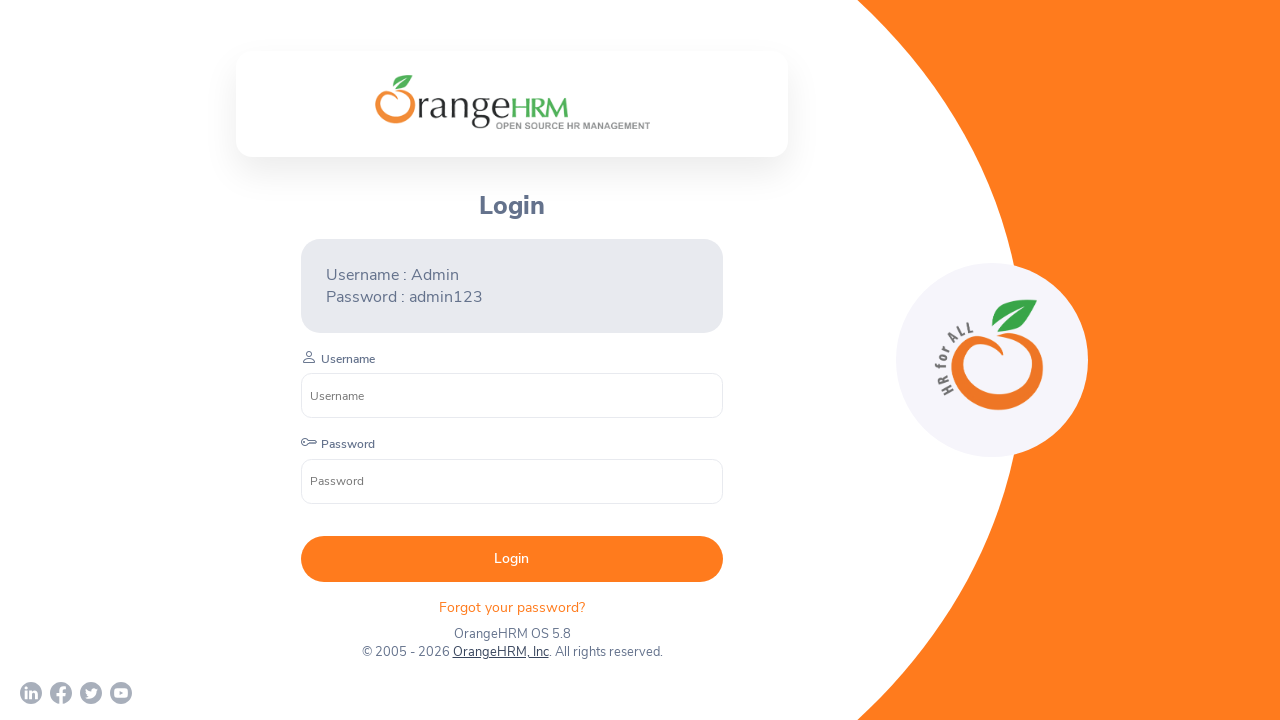